Tests adding a new record to a web table by filling out a form with user details and submitting it

Starting URL: https://demoqa.com/webtables

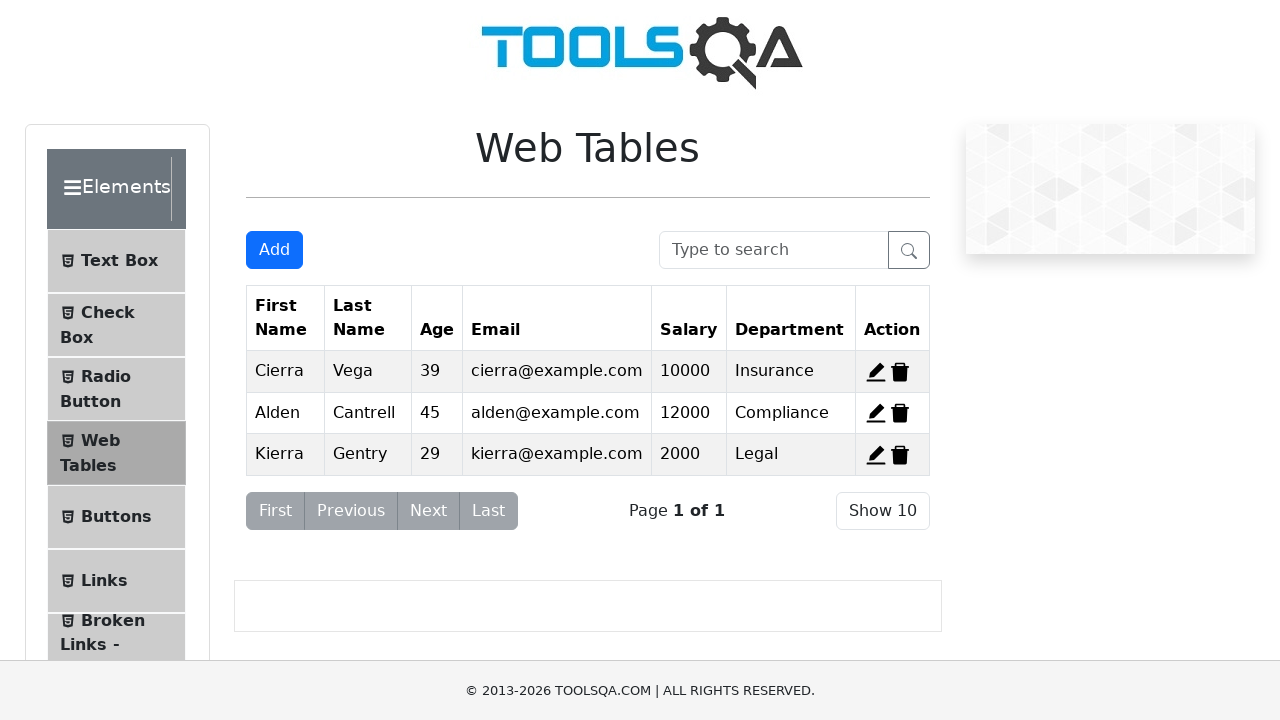

Clicked Add button to open the form at (274, 250) on #addNewRecordButton
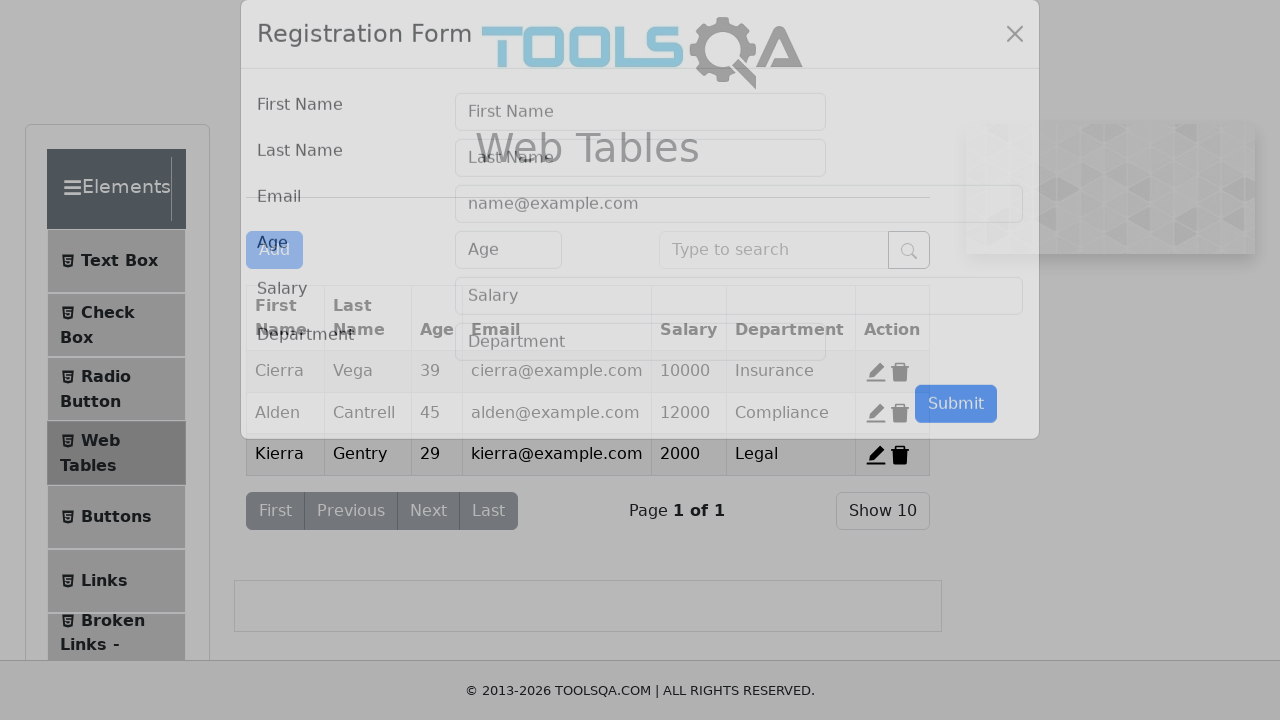

Filled first name field with 'Vladimir' on //input[@id='firstName']
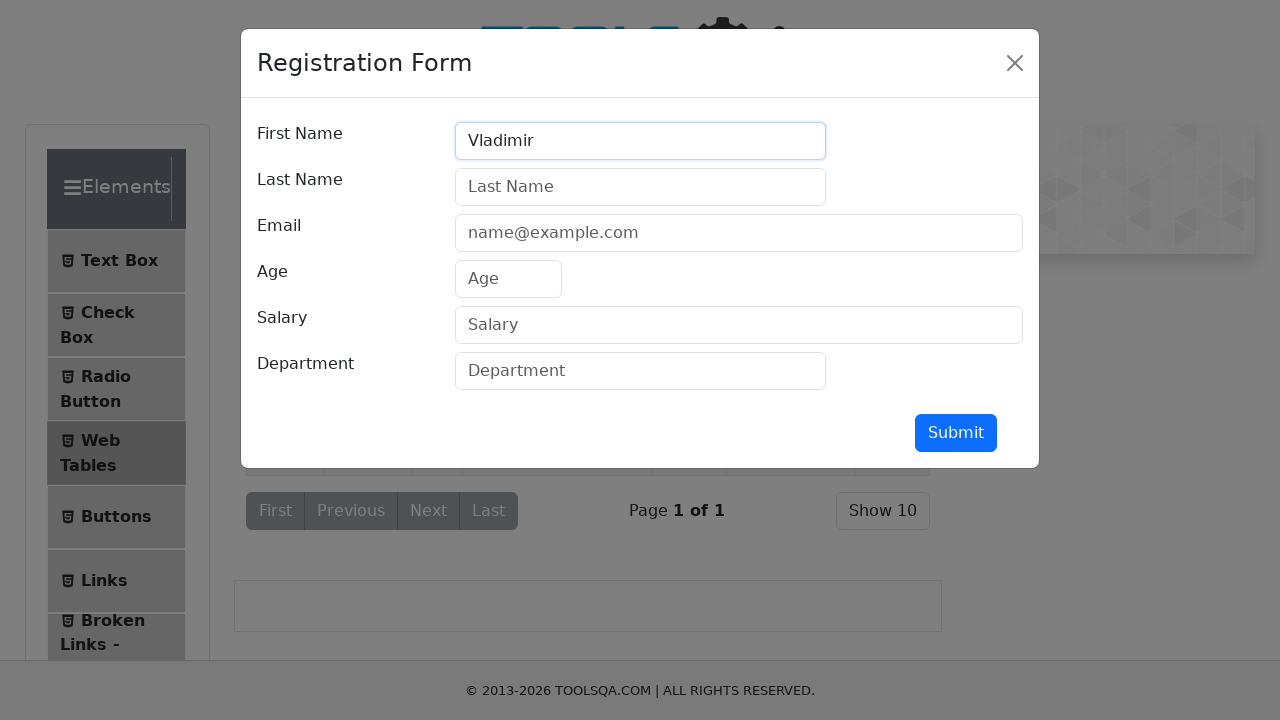

Filled last name field with 'Popov' on //input[@id='lastName']
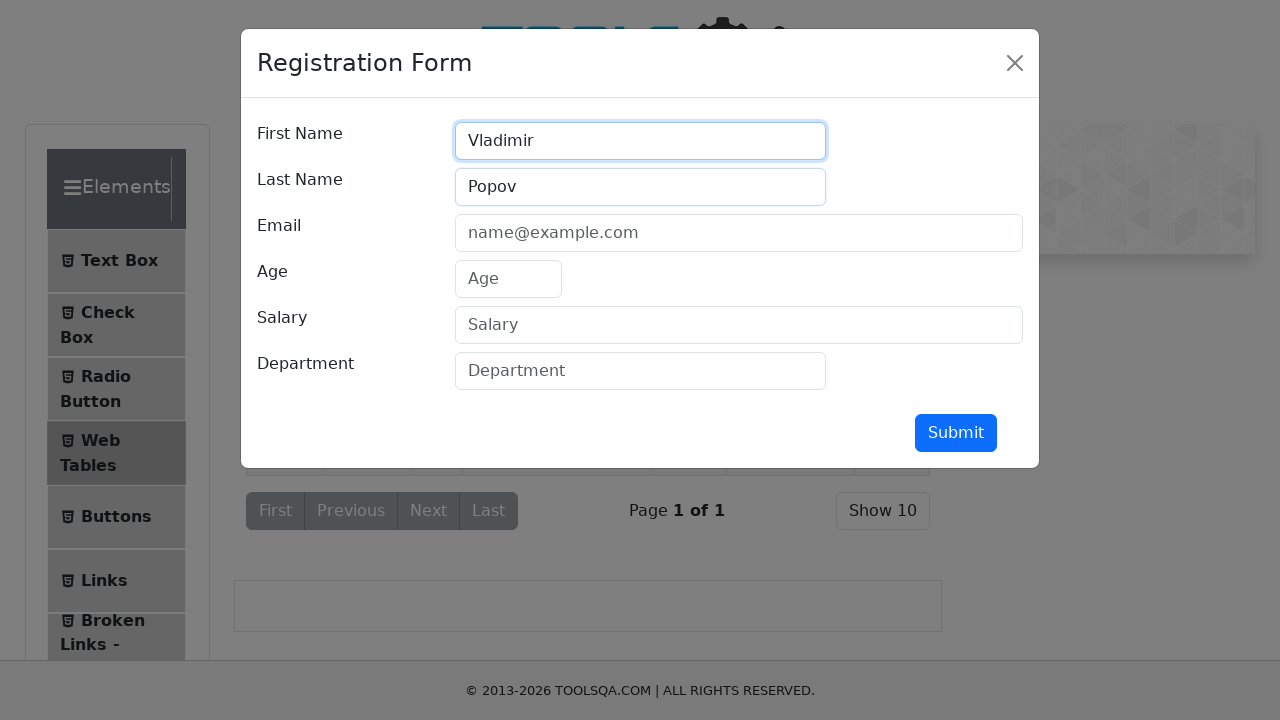

Filled email field with 'qa1523@mail.ru' on //input[@id='userEmail']
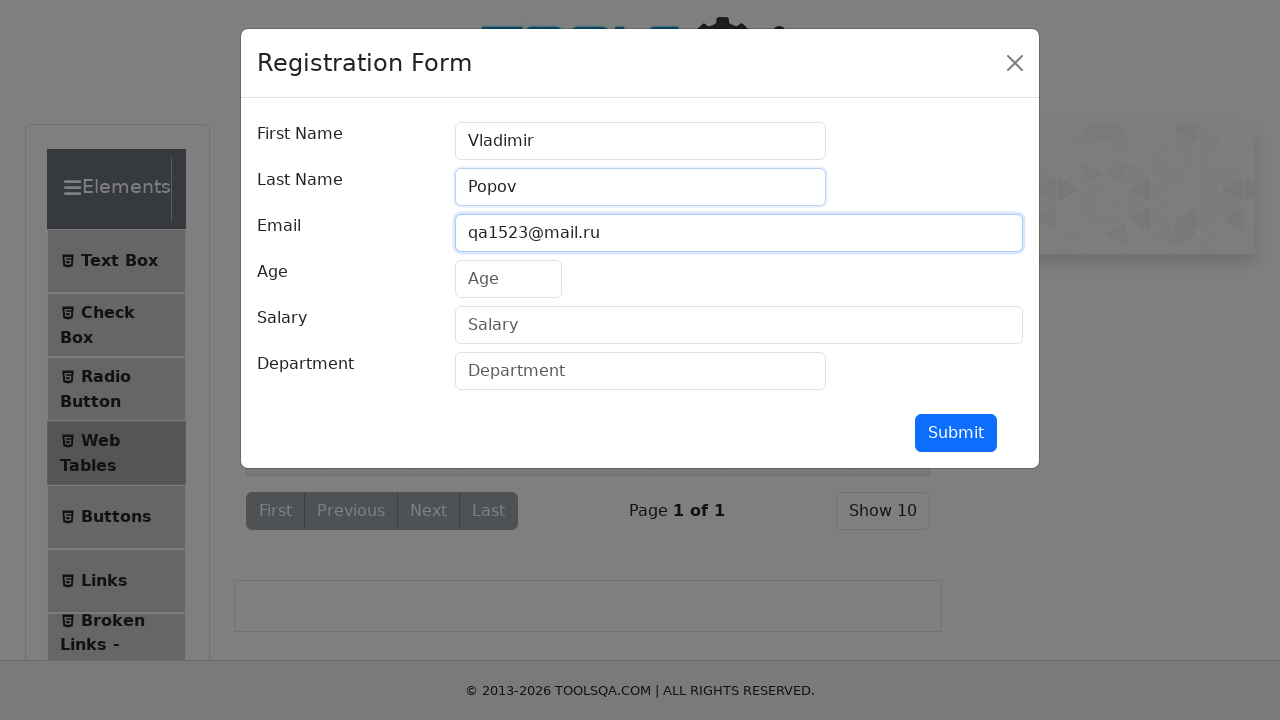

Filled age field with '30' on //input[@id='age']
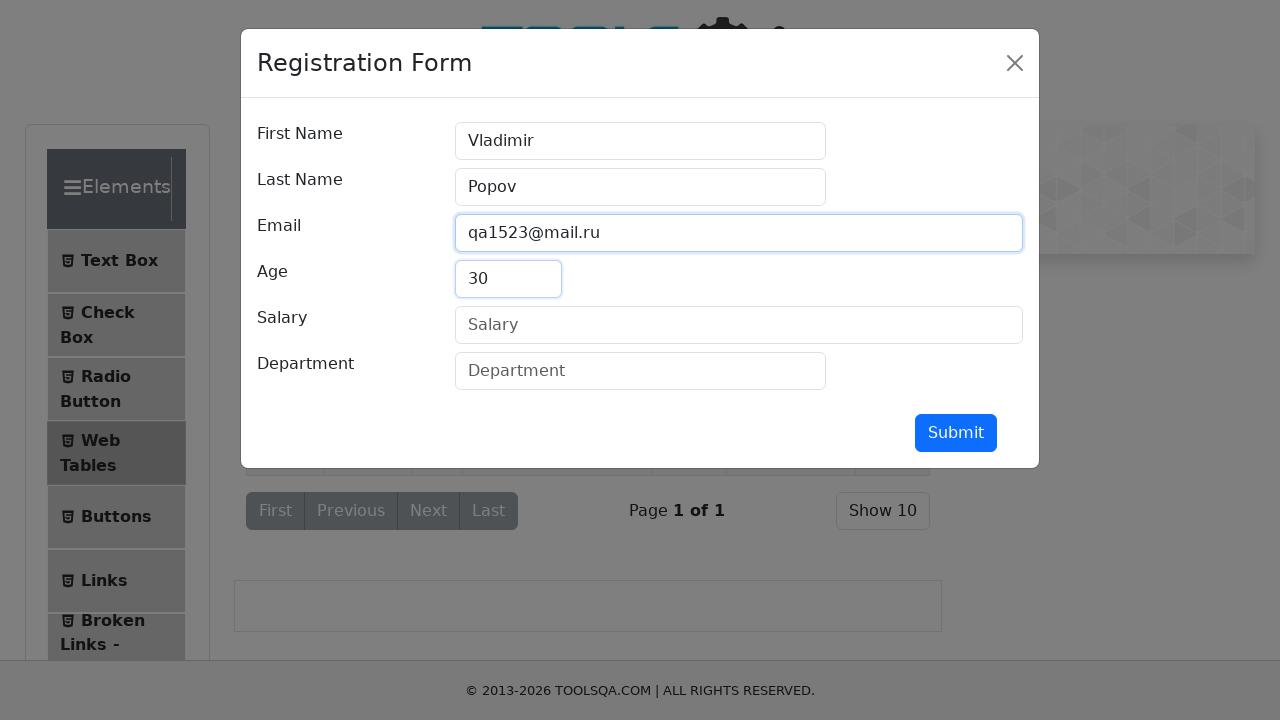

Filled salary field with '60000' on //input[@id='salary']
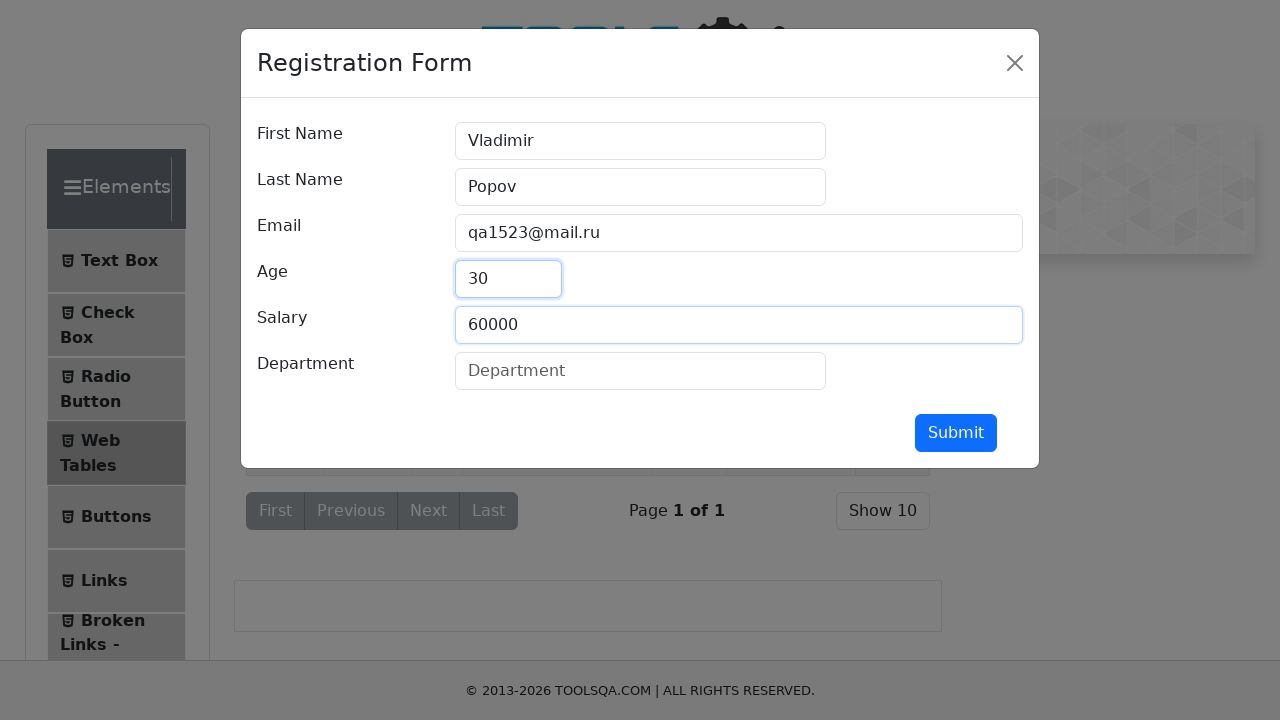

Filled department field with 'Voronezh' on //input[@id='department']
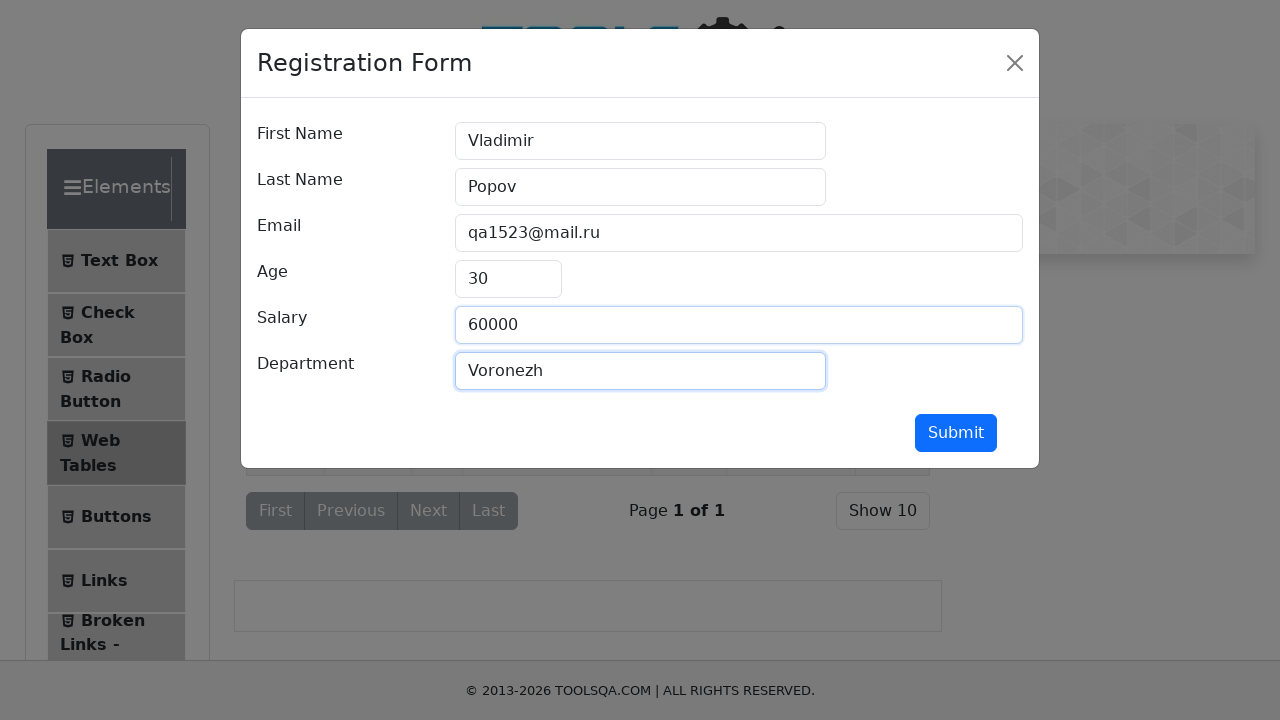

Clicked submit button to add the new record at (956, 433) on #submit
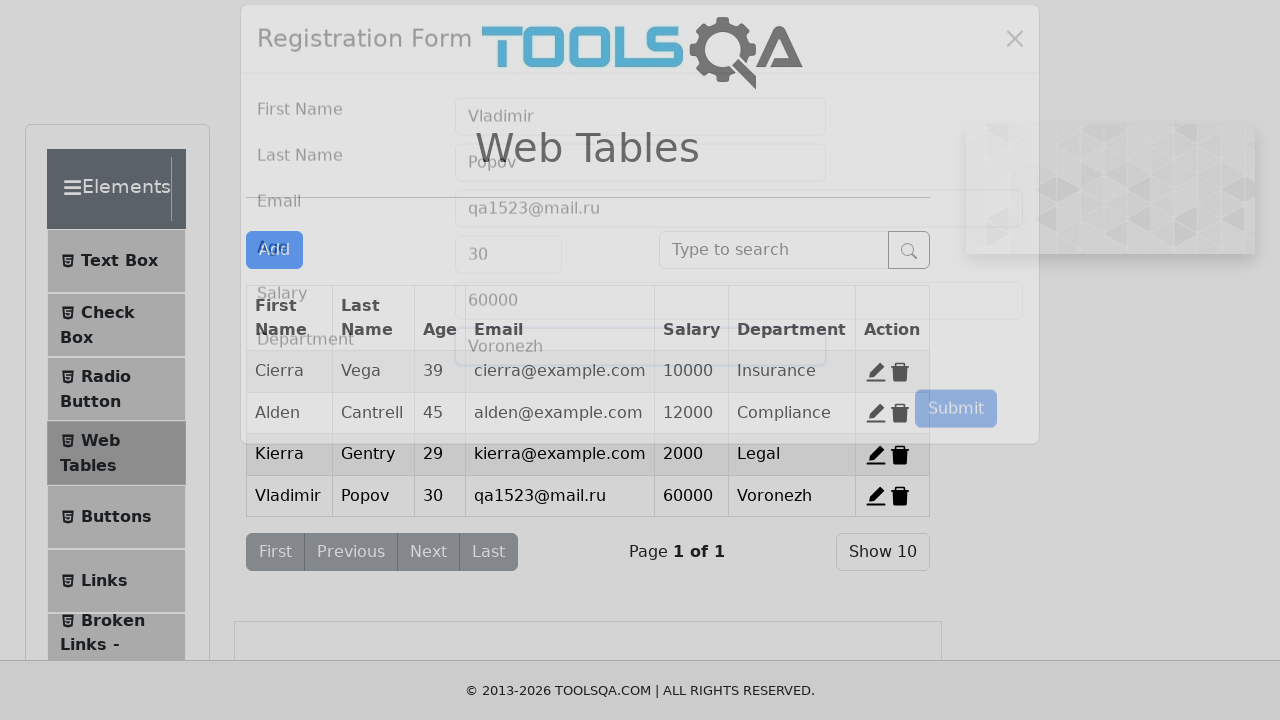

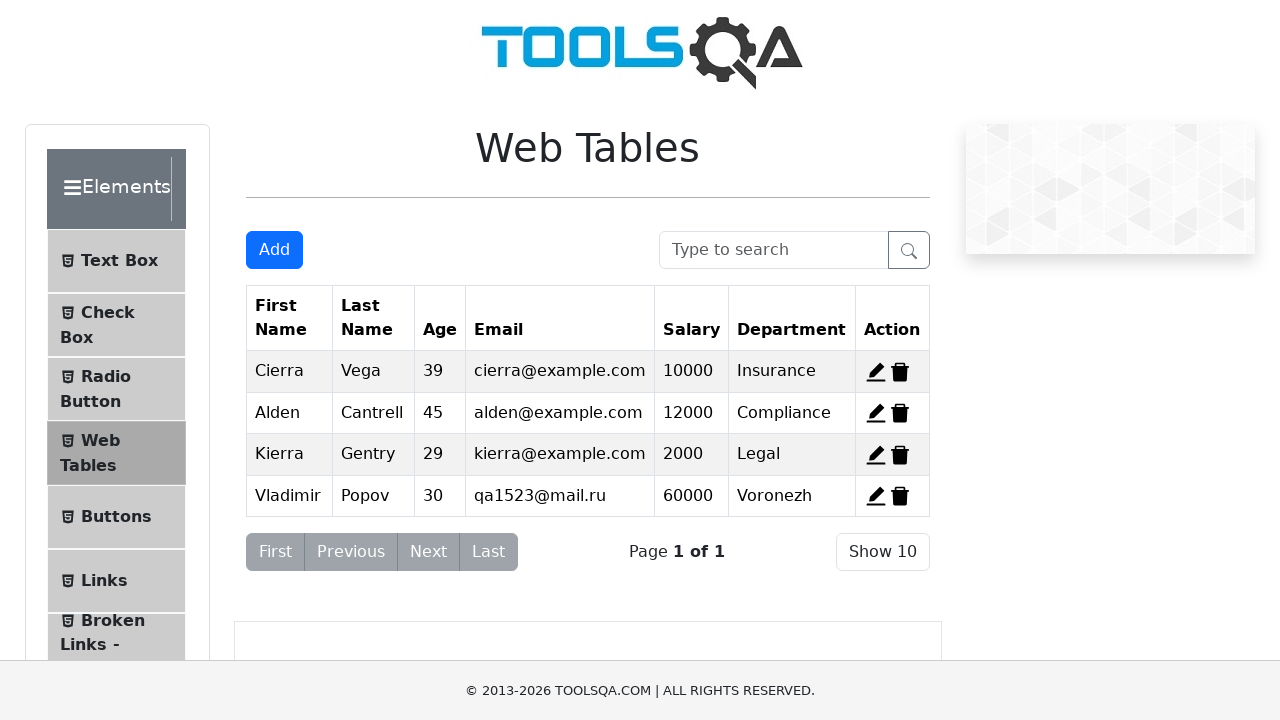